Tests dynamic loading where an element is hidden on the page initially, clicks a start button to trigger loading, waits for the element to become visible, and verifies the displayed text.

Starting URL: http://the-internet.herokuapp.com/dynamic_loading/1

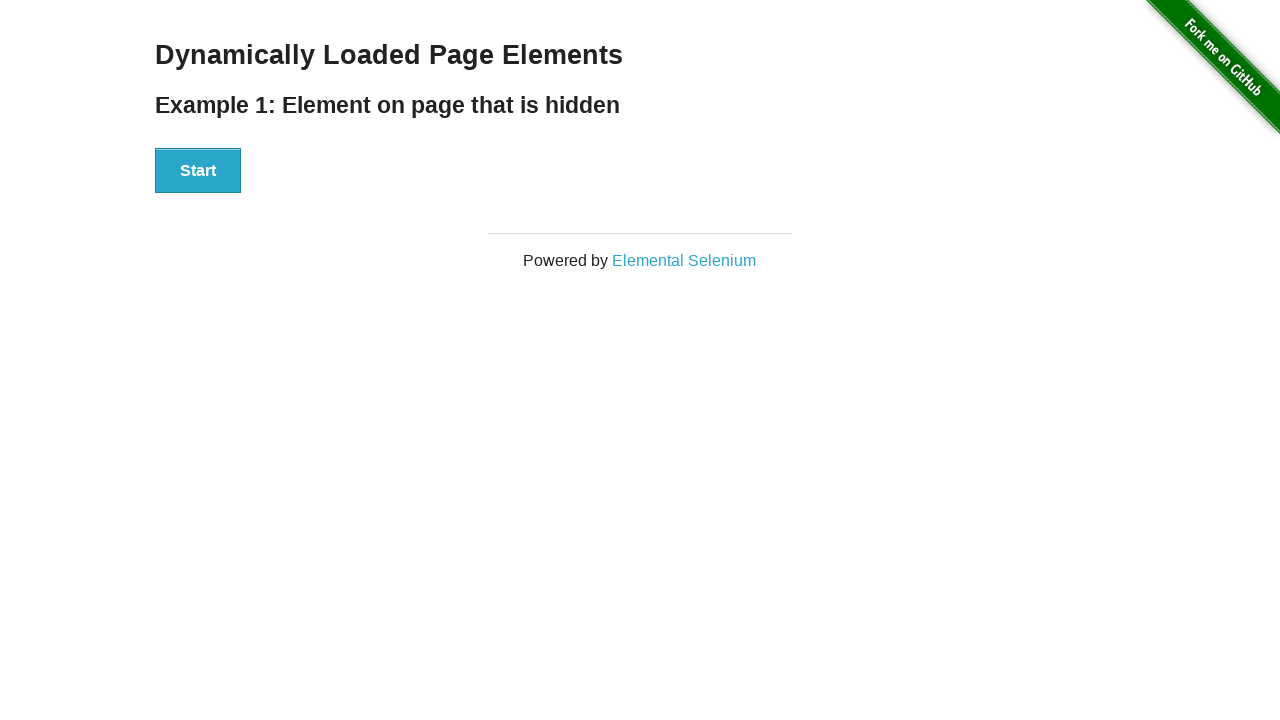

Clicked the Start button to trigger dynamic loading at (198, 171) on #start button
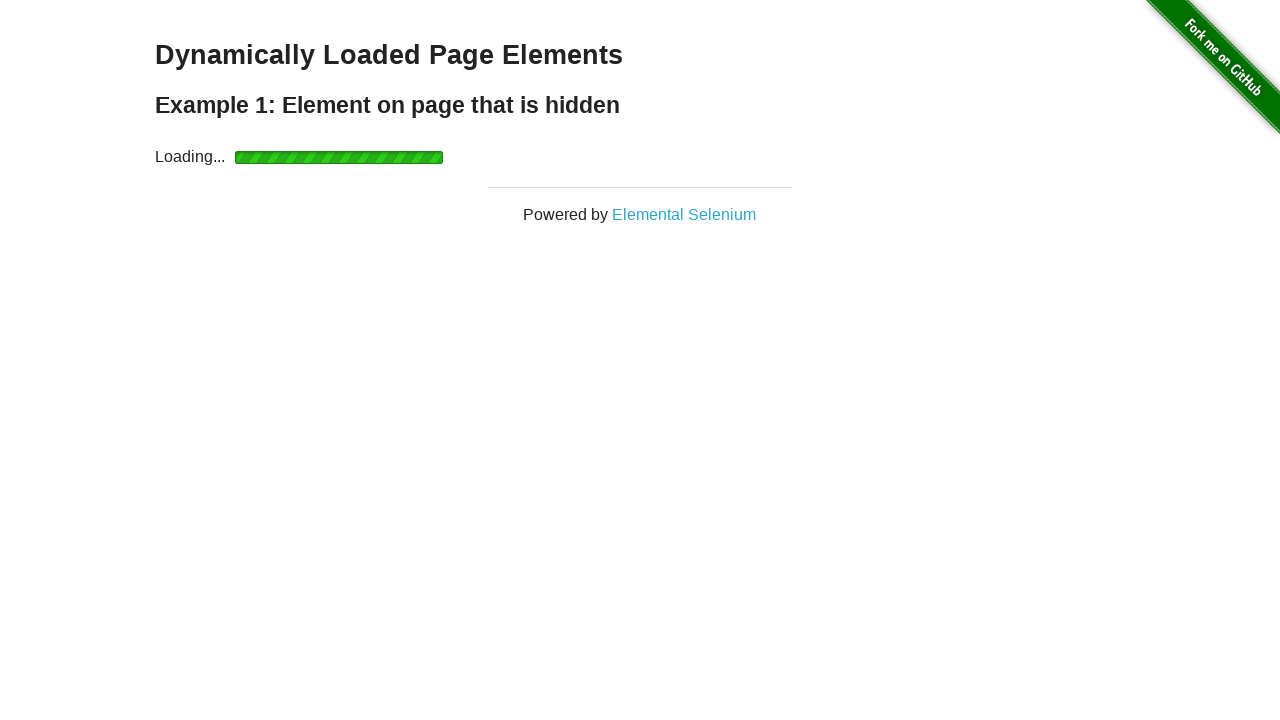

Waited for the finish element to become visible
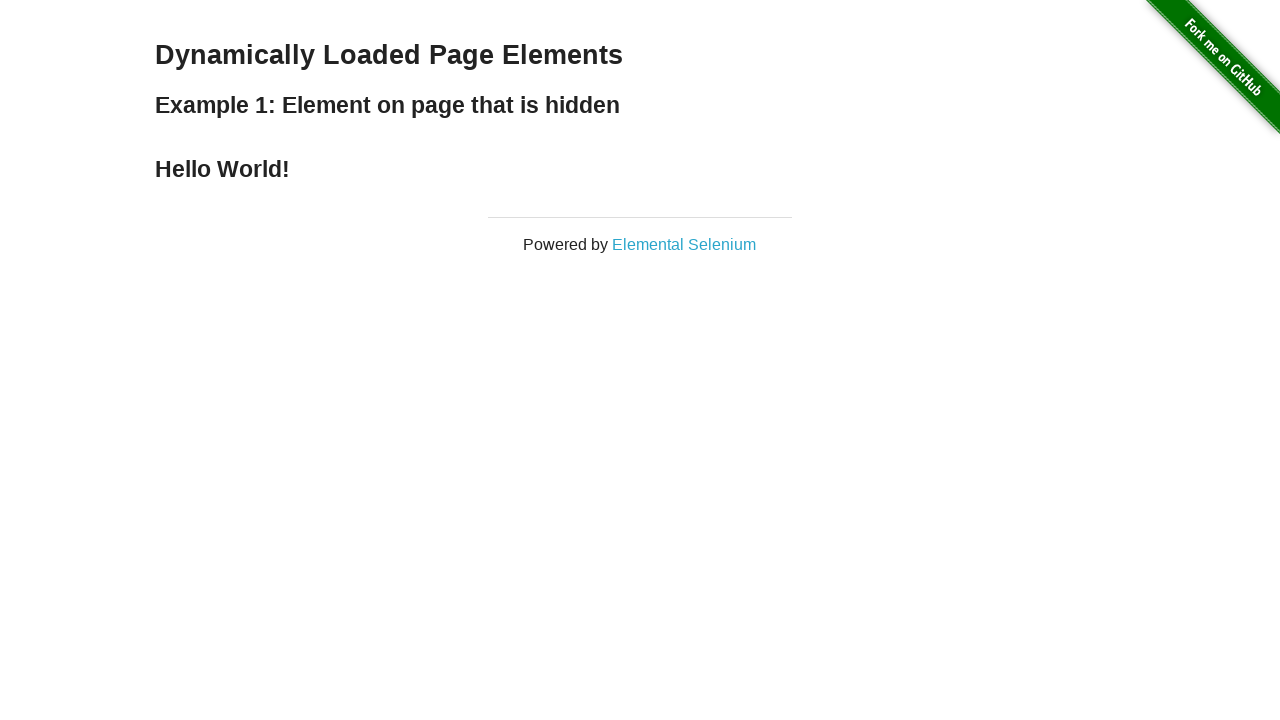

Retrieved text content from finish element
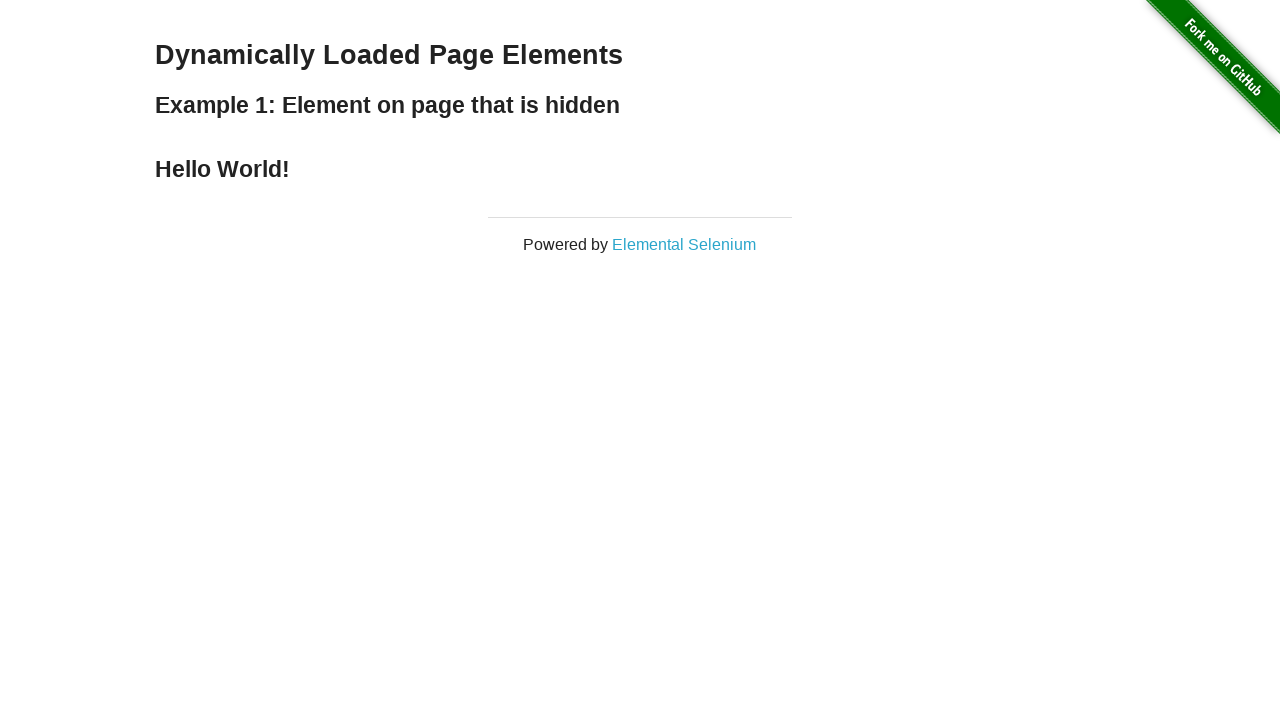

Verified that finish element displays 'Hello World!'
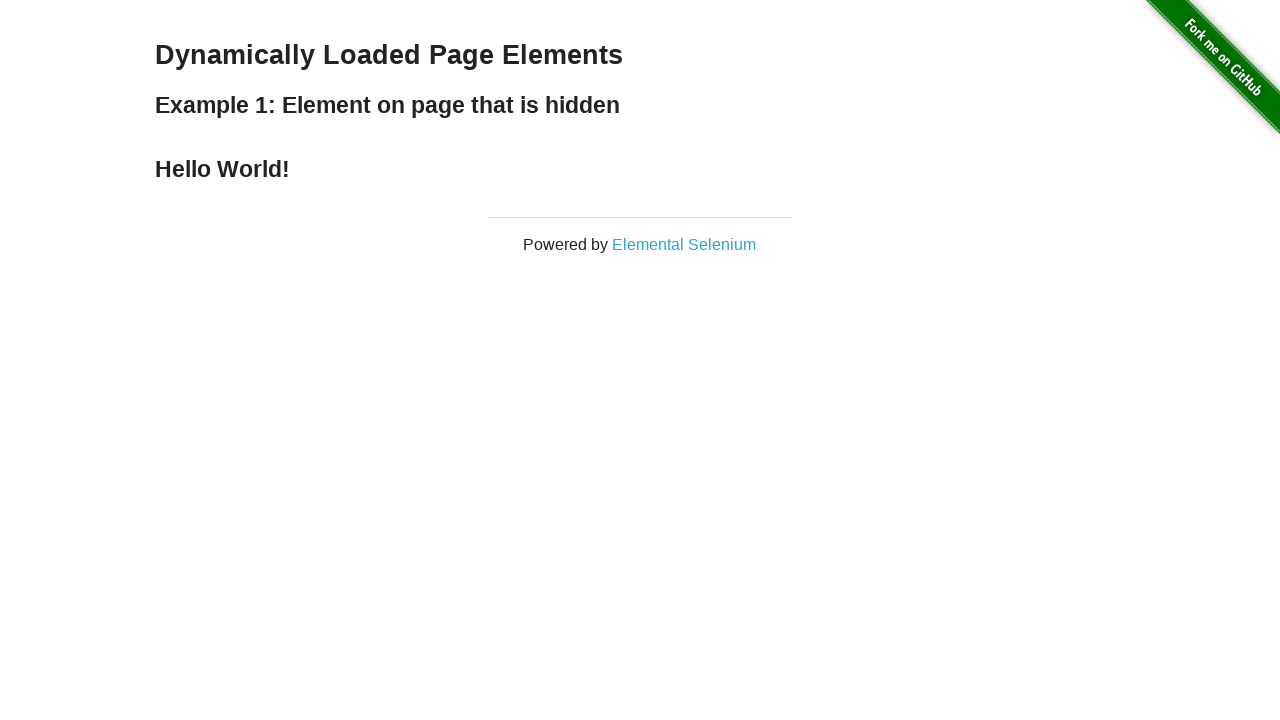

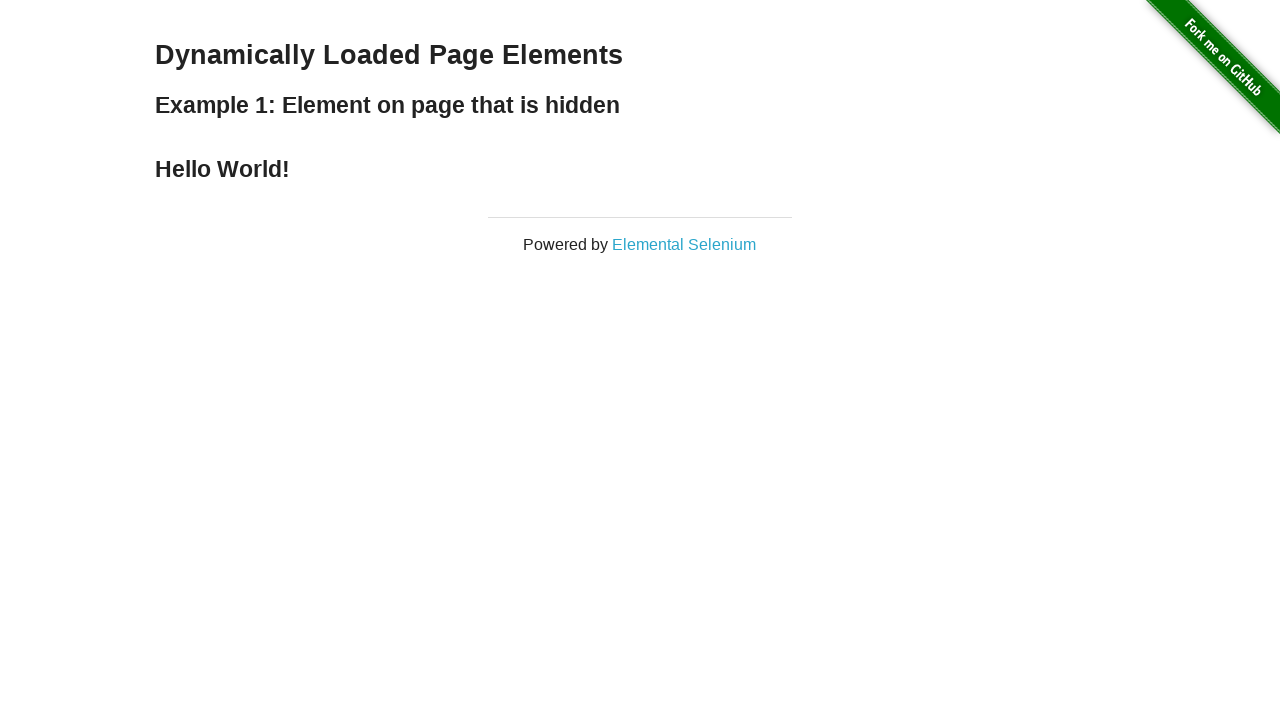